Tests an e-commerce flow by adding specific vegetables (Cucumber, Broccoli, Beetroot) to cart, proceeding to checkout, applying a promo code, and verifying the promo code success message.

Starting URL: https://rahulshettyacademy.com/seleniumPractise

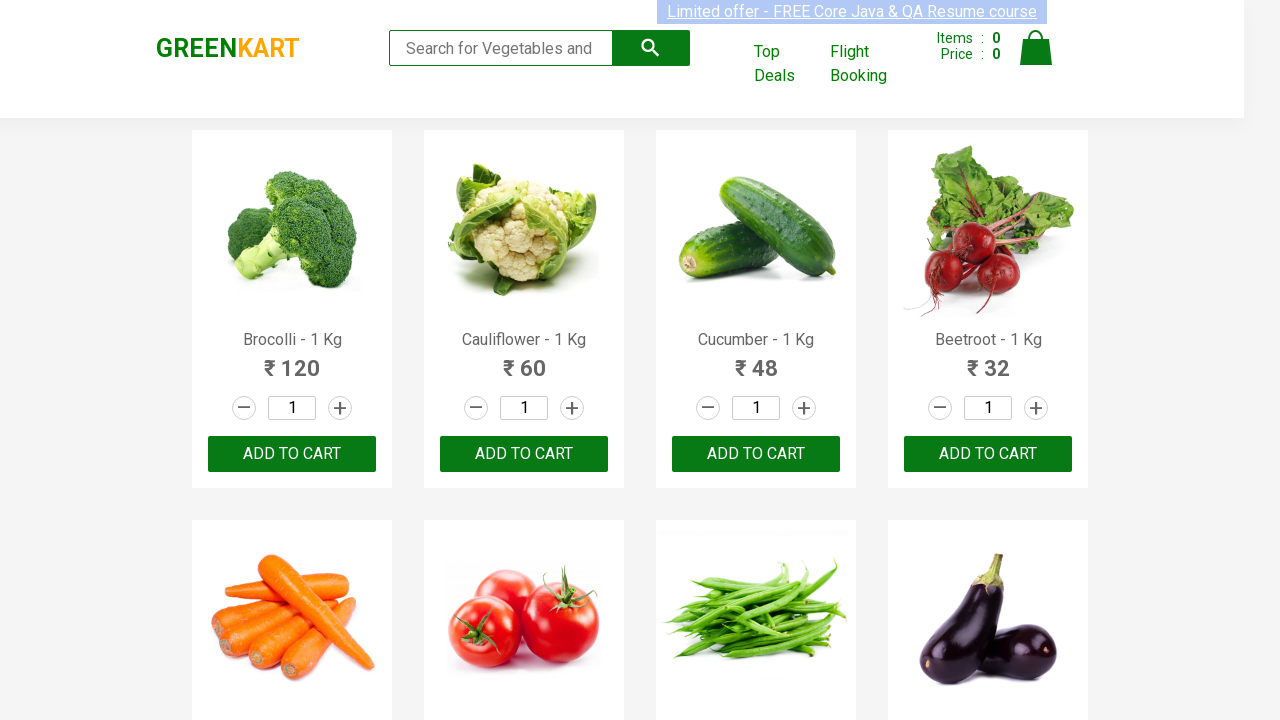

Waited for product names to load
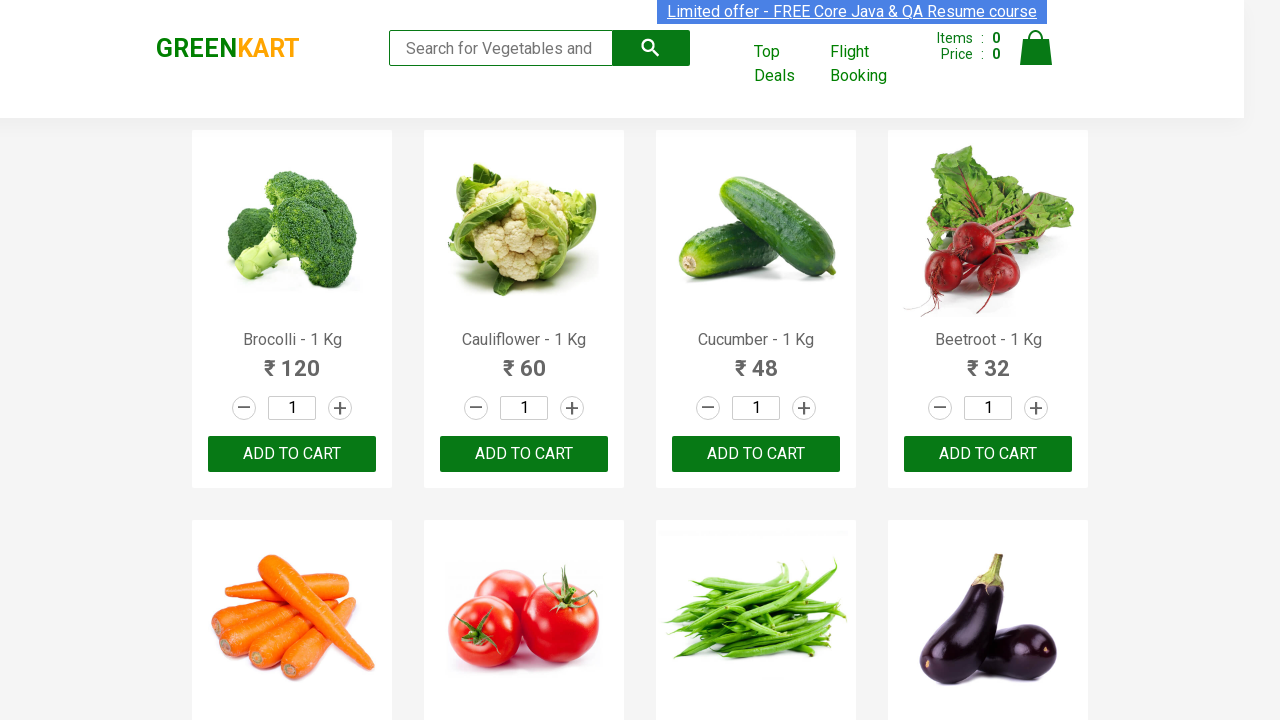

Retrieved all product elements from page
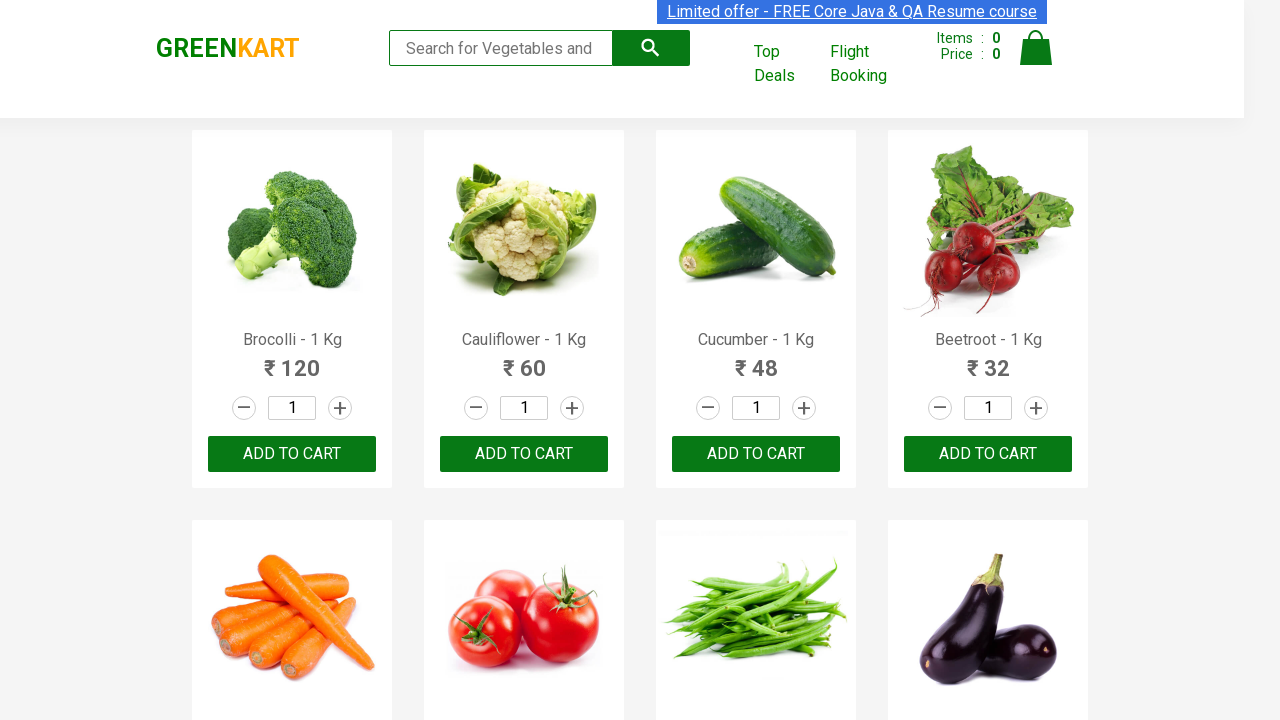

Added Brocolli to cart at (292, 454) on xpath=//div[@class='product-action']/button >> nth=0
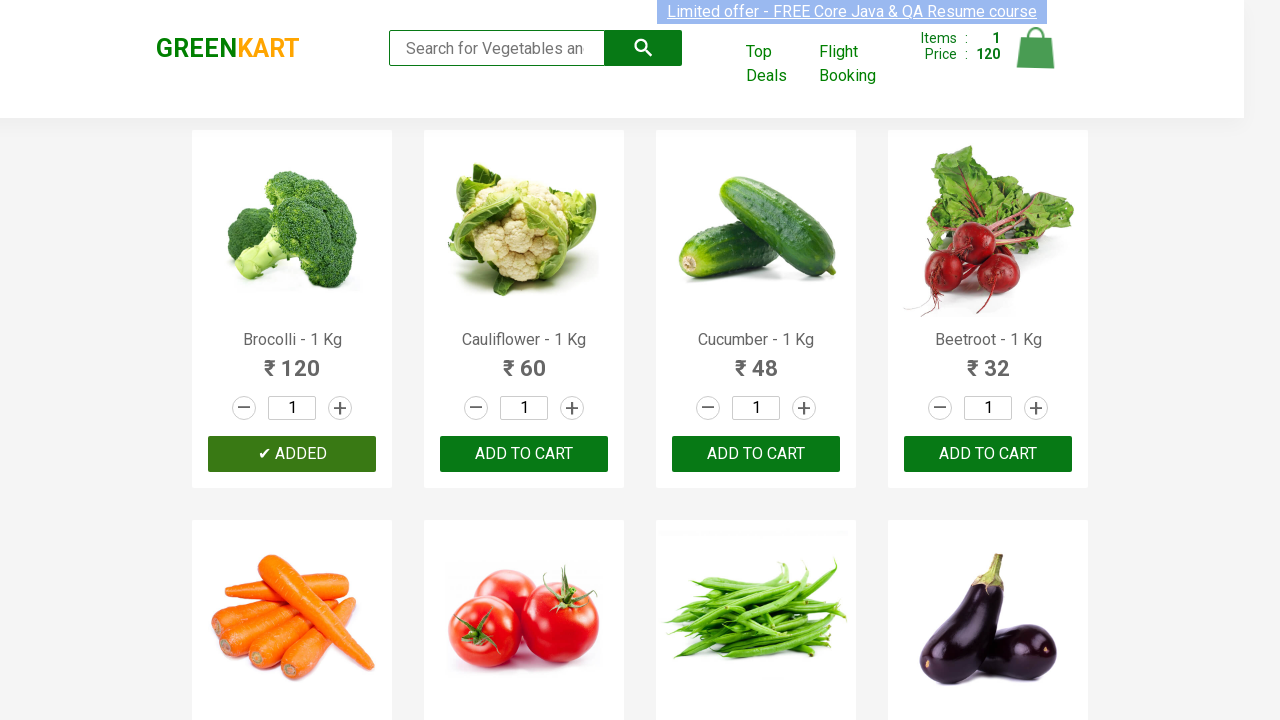

Added Cucumber to cart at (756, 454) on xpath=//div[@class='product-action']/button >> nth=2
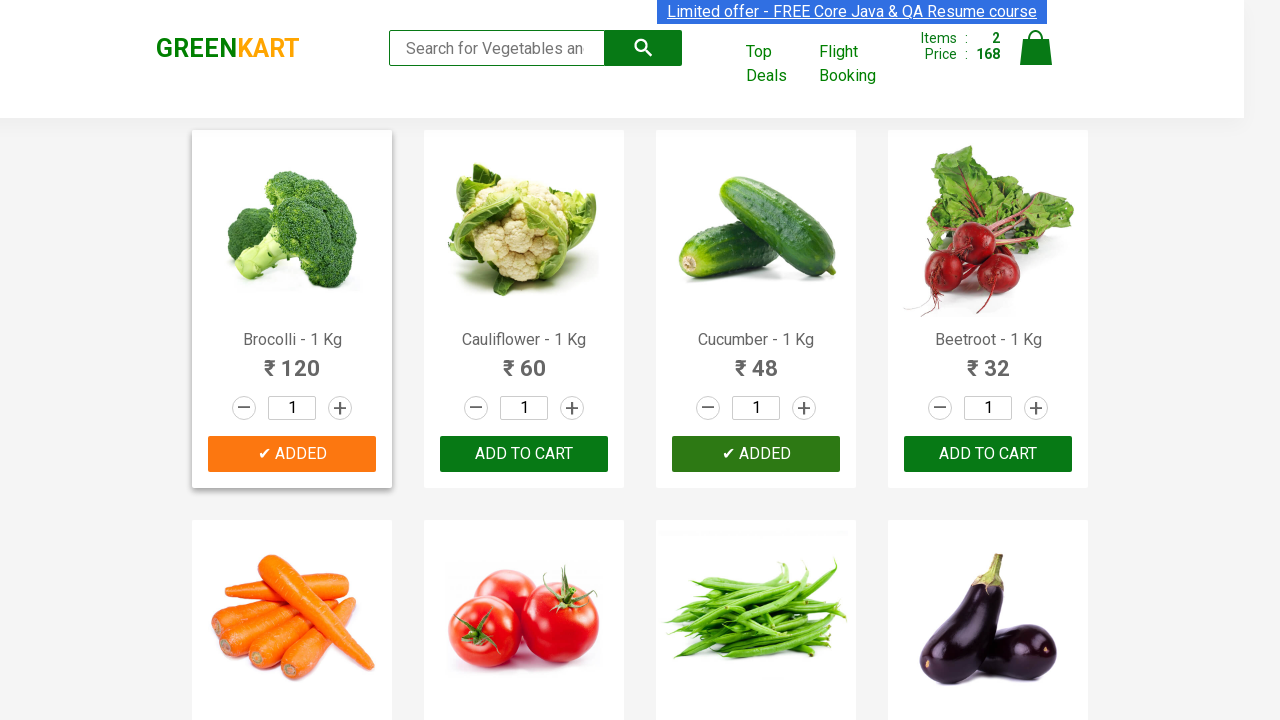

Added Beetroot to cart at (988, 454) on xpath=//div[@class='product-action']/button >> nth=3
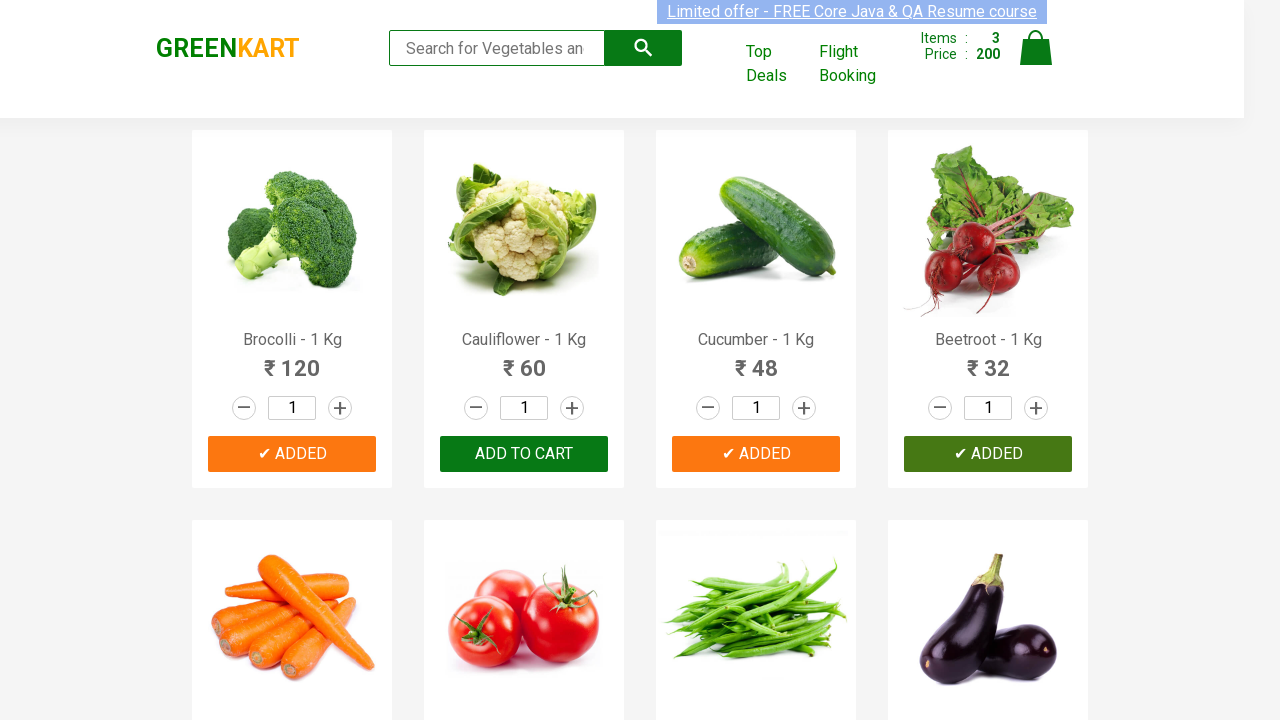

Clicked on cart icon to view cart at (1036, 48) on img[alt='Cart']
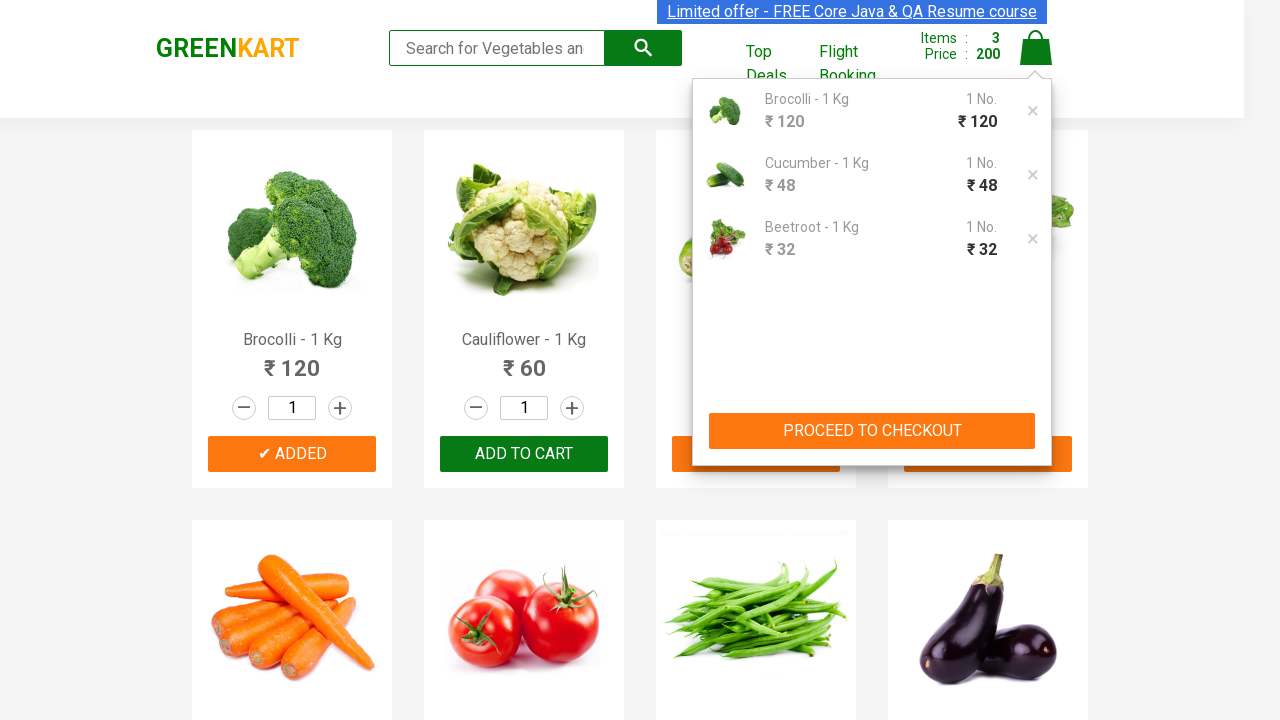

Clicked PROCEED TO CHECKOUT button at (872, 431) on xpath=//button[contains(text(),'PROCEED TO CHECKOUT')]
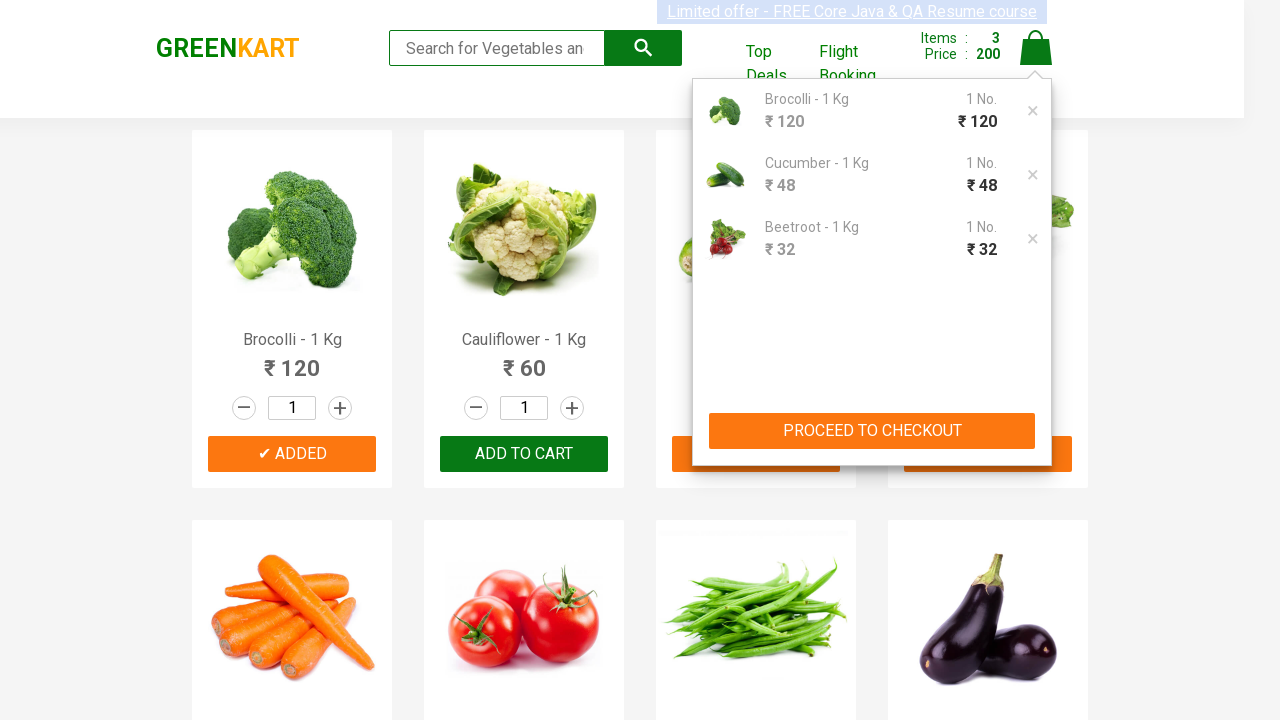

Entered promo code 'rahulshettyacademy' on input.promoCode
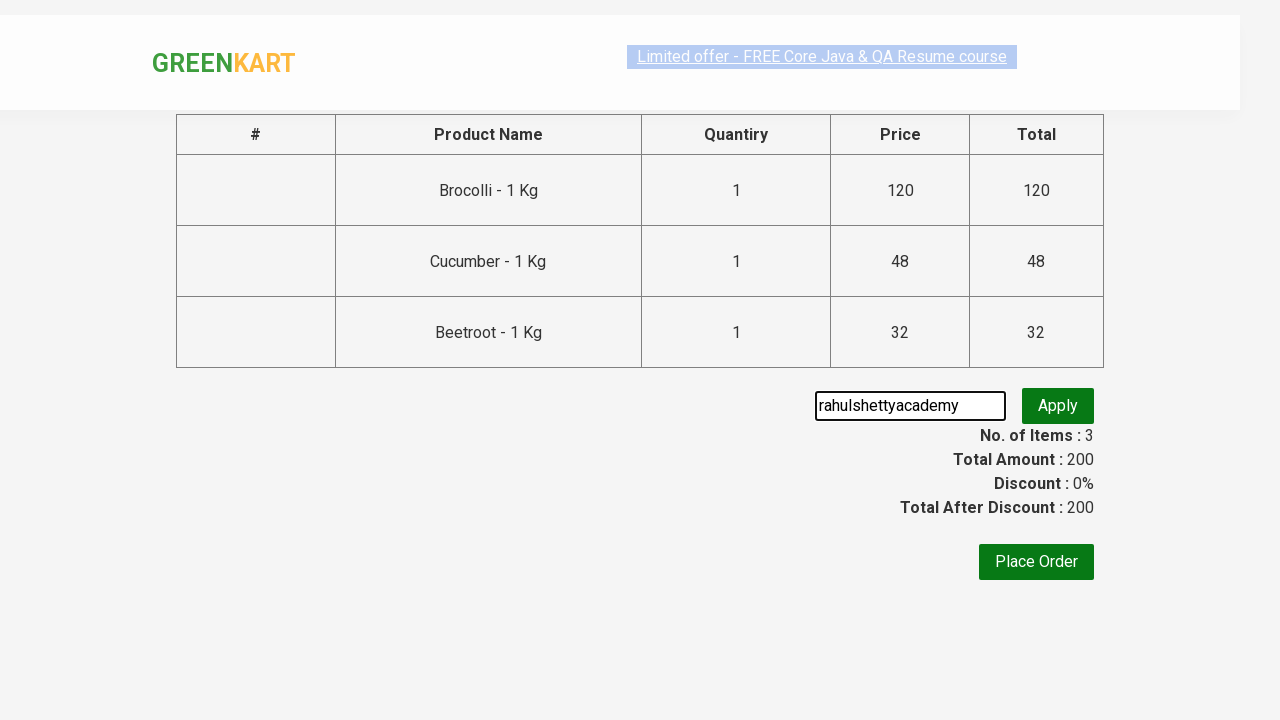

Clicked Apply button to apply promo code at (1058, 406) on button.promoBtn
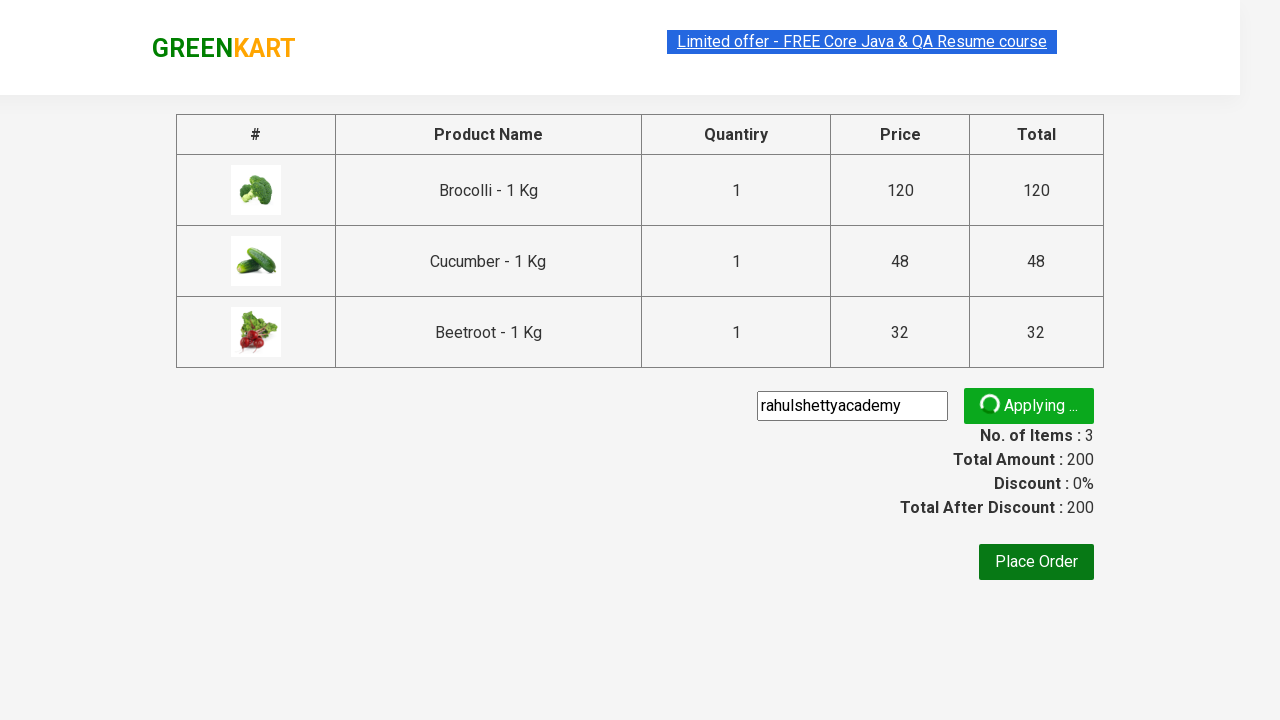

Promo code success message appeared
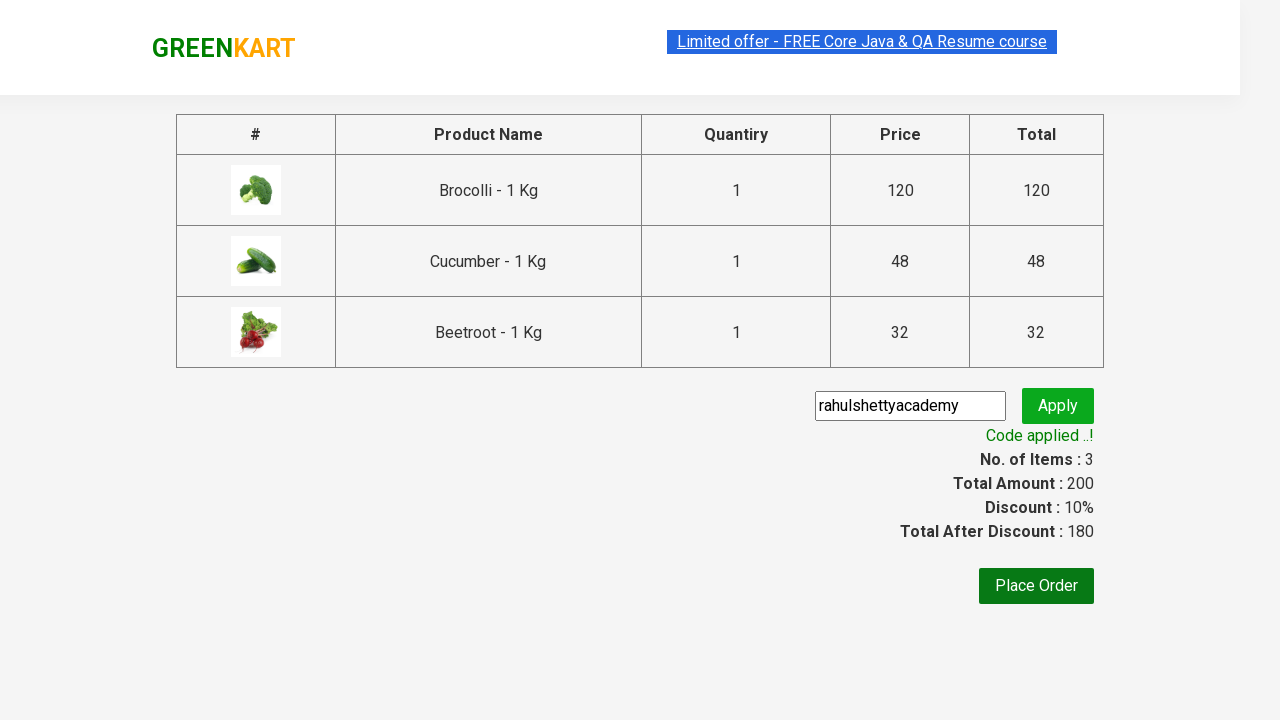

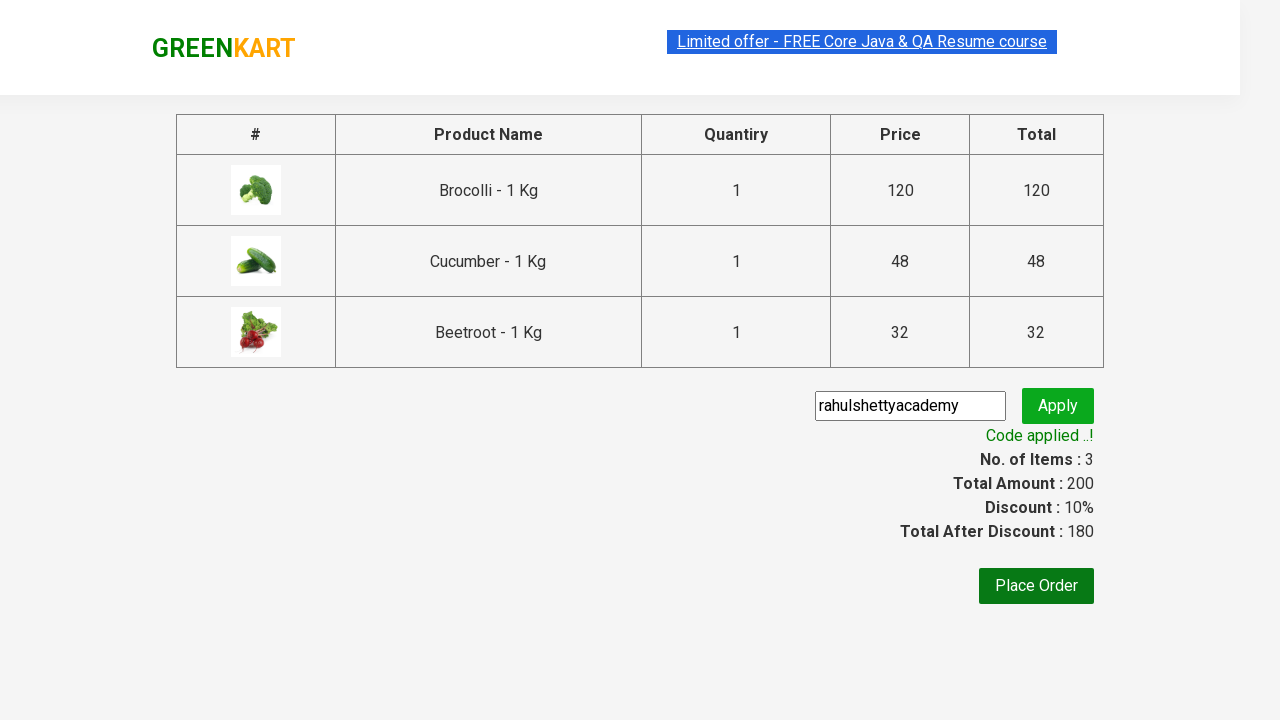